Tests adding the same product twice to the cart and verifies both items appear in the cart.

Starting URL: https://www.demoblaze.com/

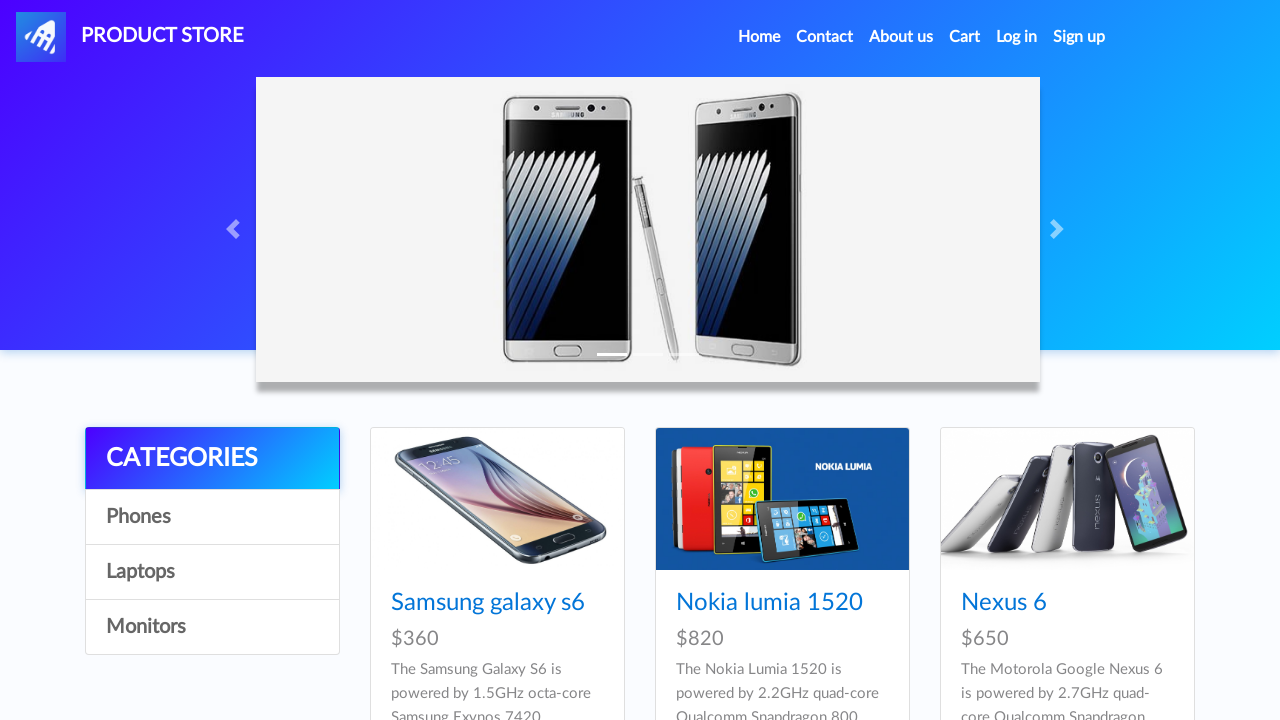

Clicked on Samsung Galaxy S6 product link at (488, 603) on internal:role=link[name="Samsung galaxy s6"i]
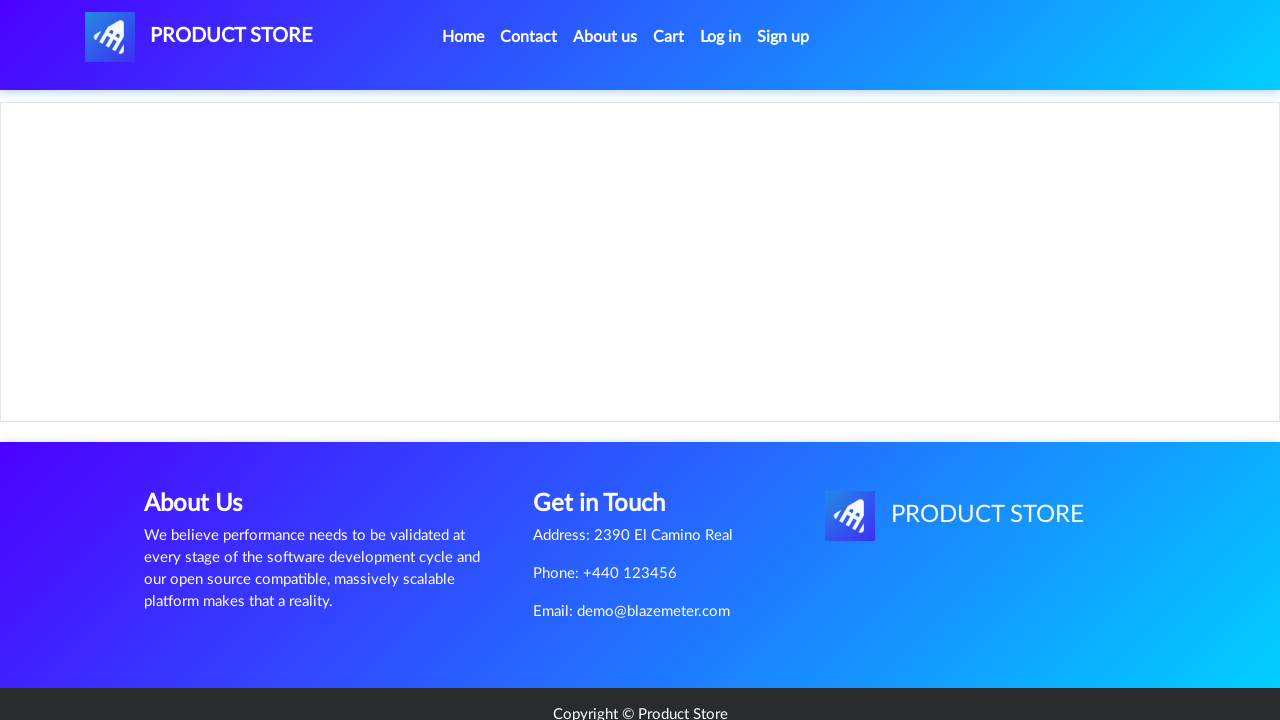

Set up dialog dismissal handler
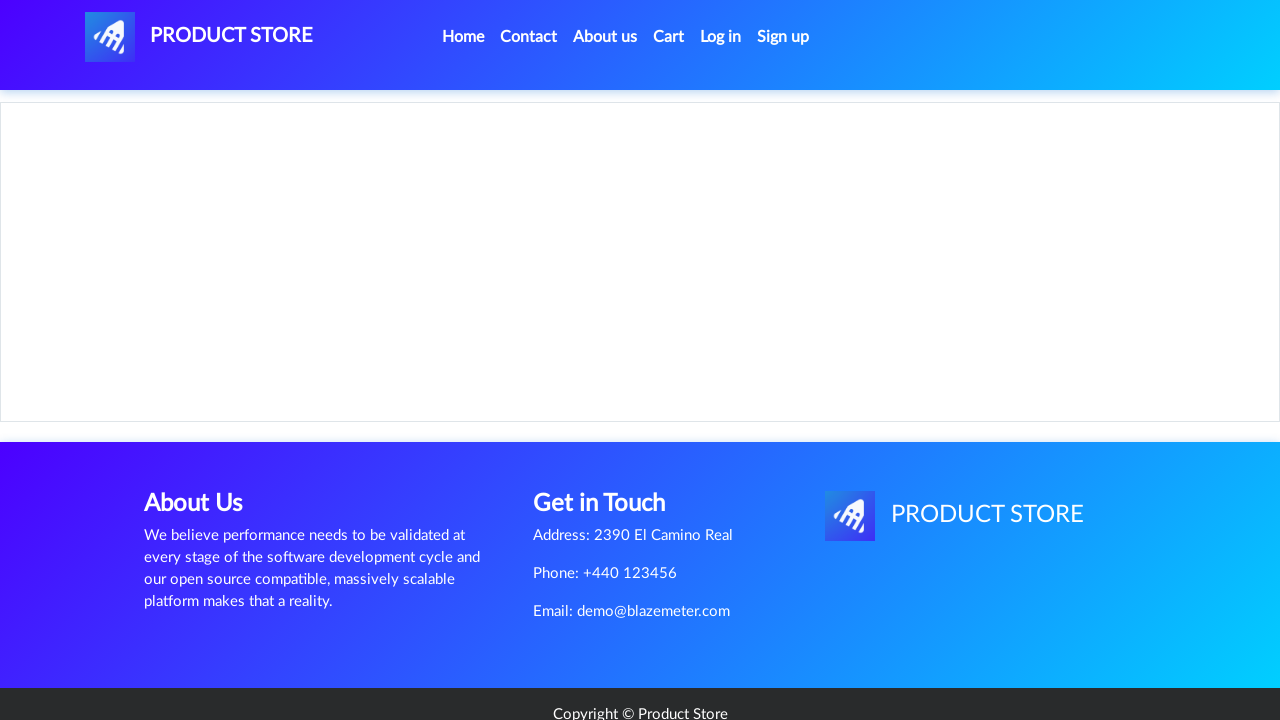

Clicked 'Add to cart' button (first time) at (610, 440) on internal:role=link[name="Add to cart"i]
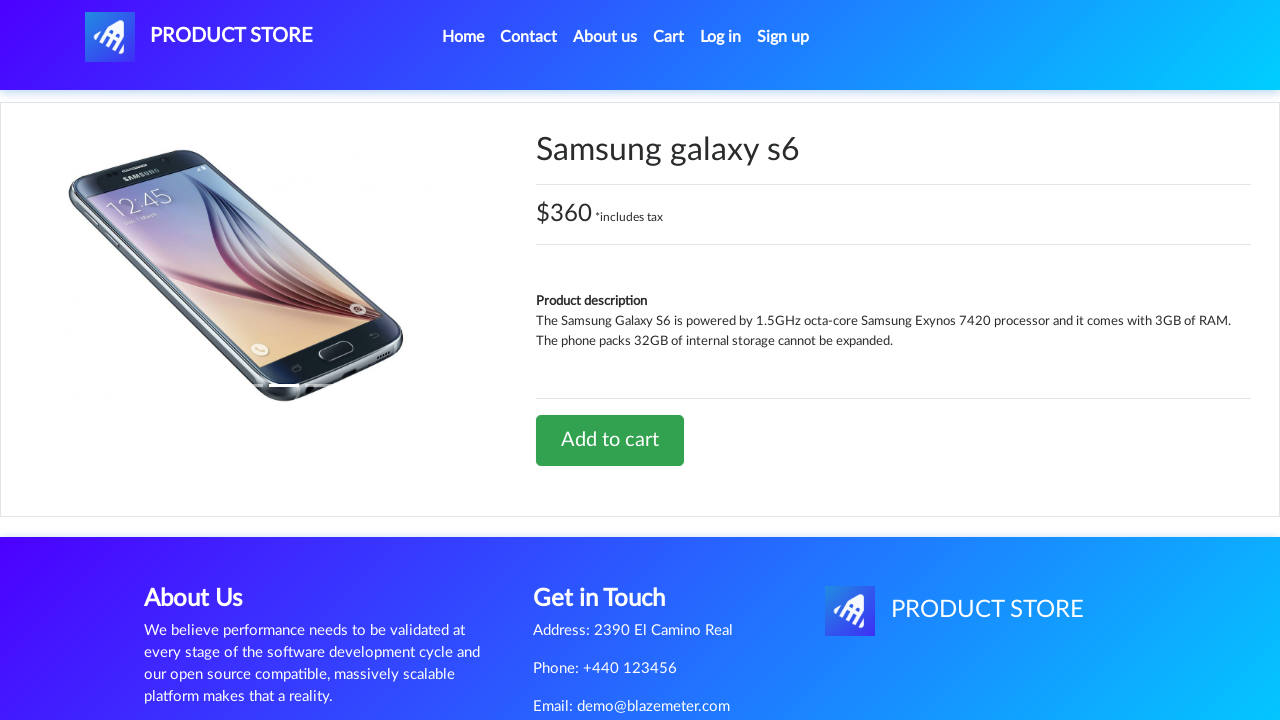

Clicked 'Add to cart' button (second time) at (610, 440) on internal:role=link[name="Add to cart"i]
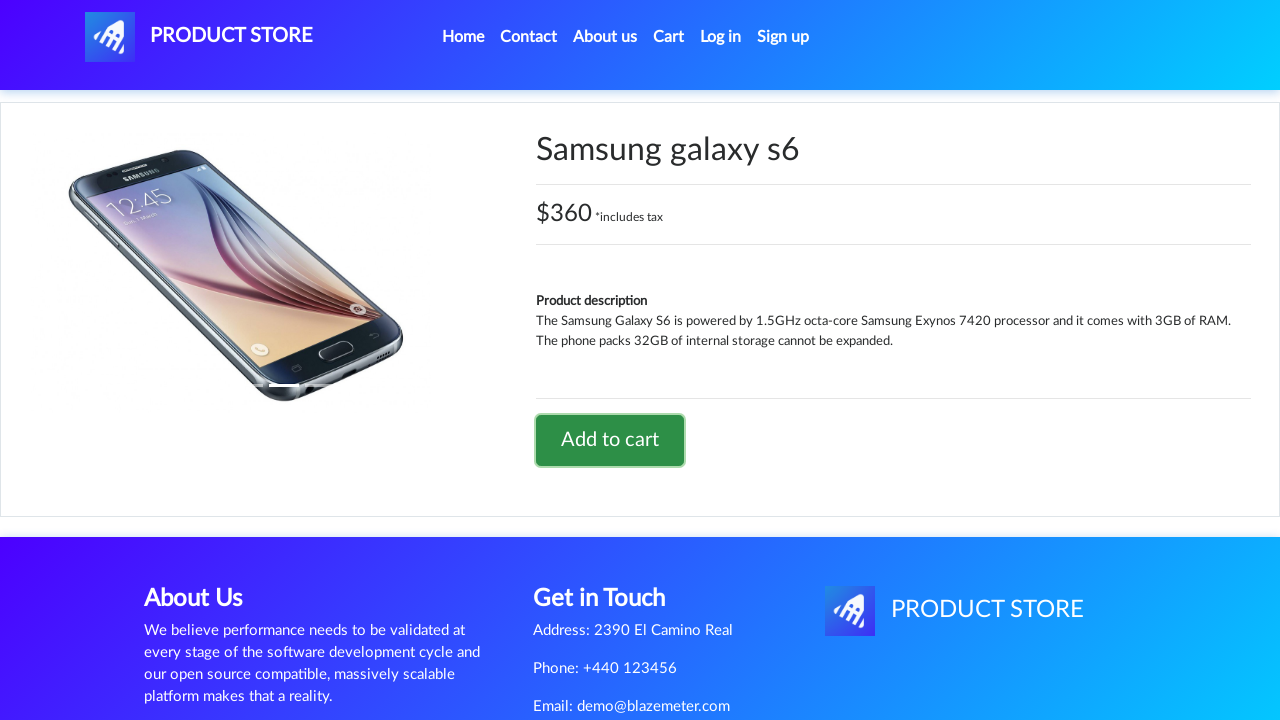

Clicked on Cart link to navigate to cart page at (669, 37) on internal:role=link[name="Cart"s]
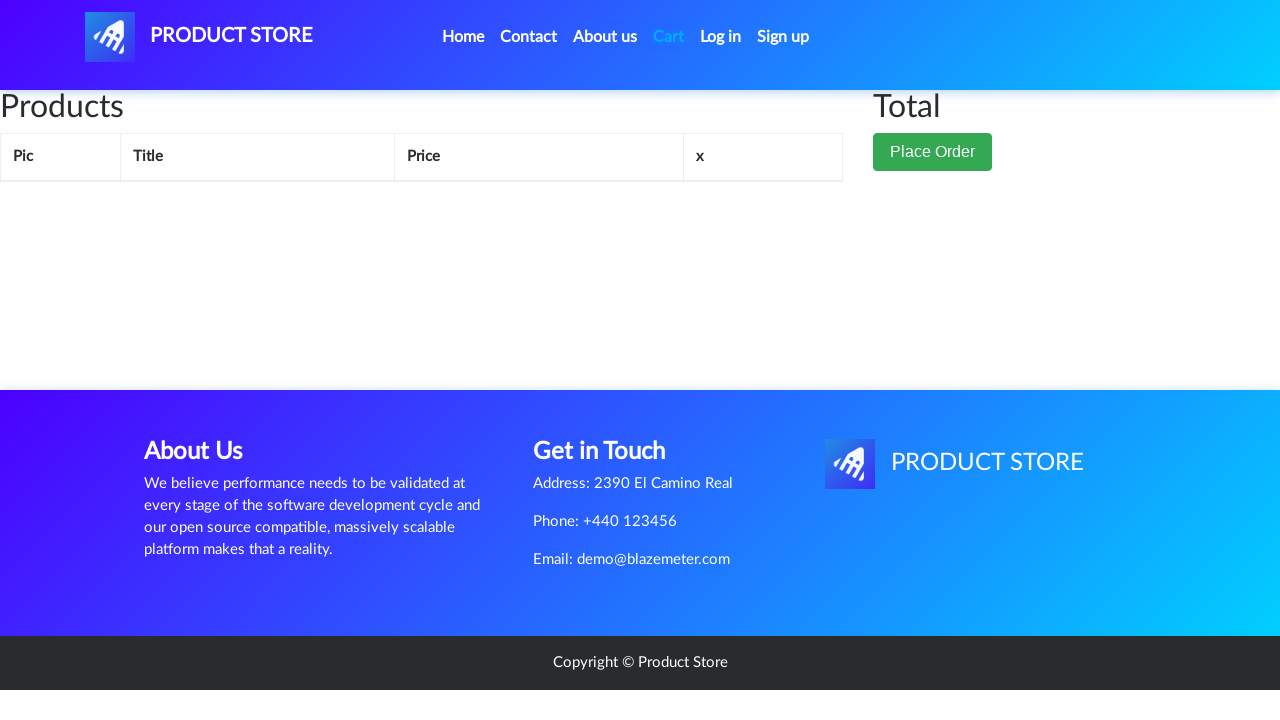

Clicked on page wrapper to ensure page is fully loaded at (640, 240) on #page-wrapper
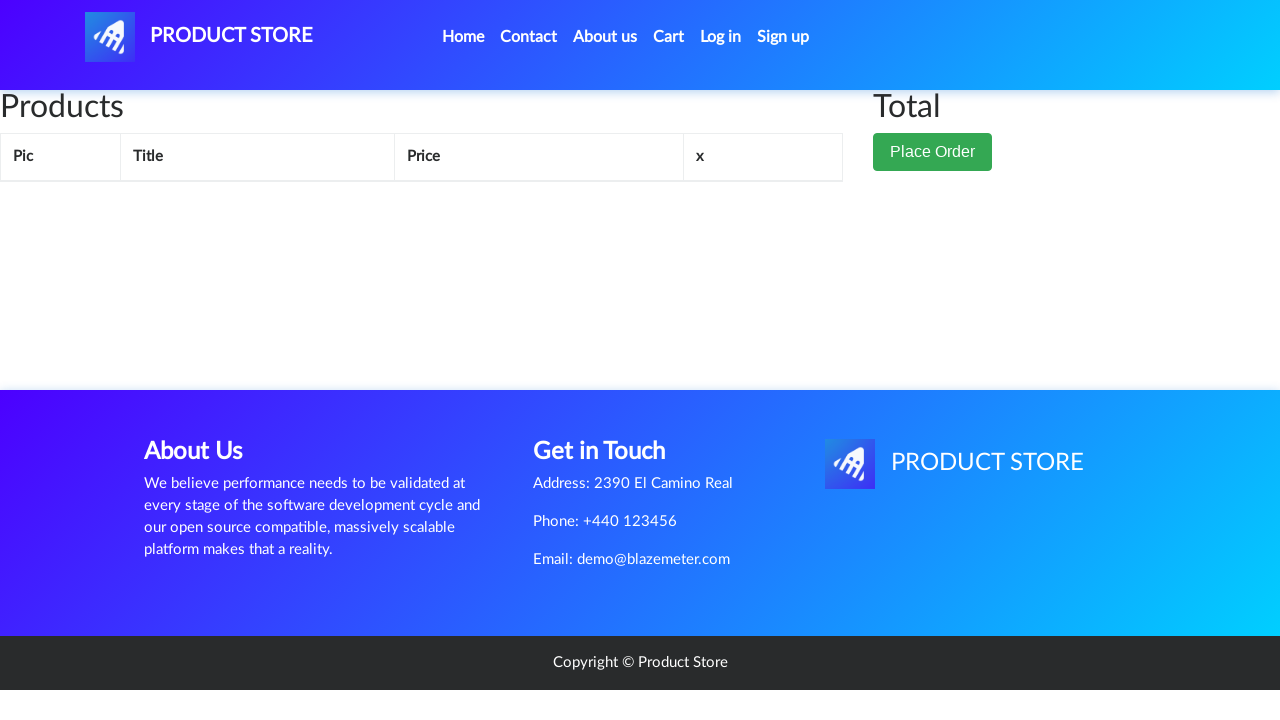

First Samsung Galaxy S6 item is now visible in cart
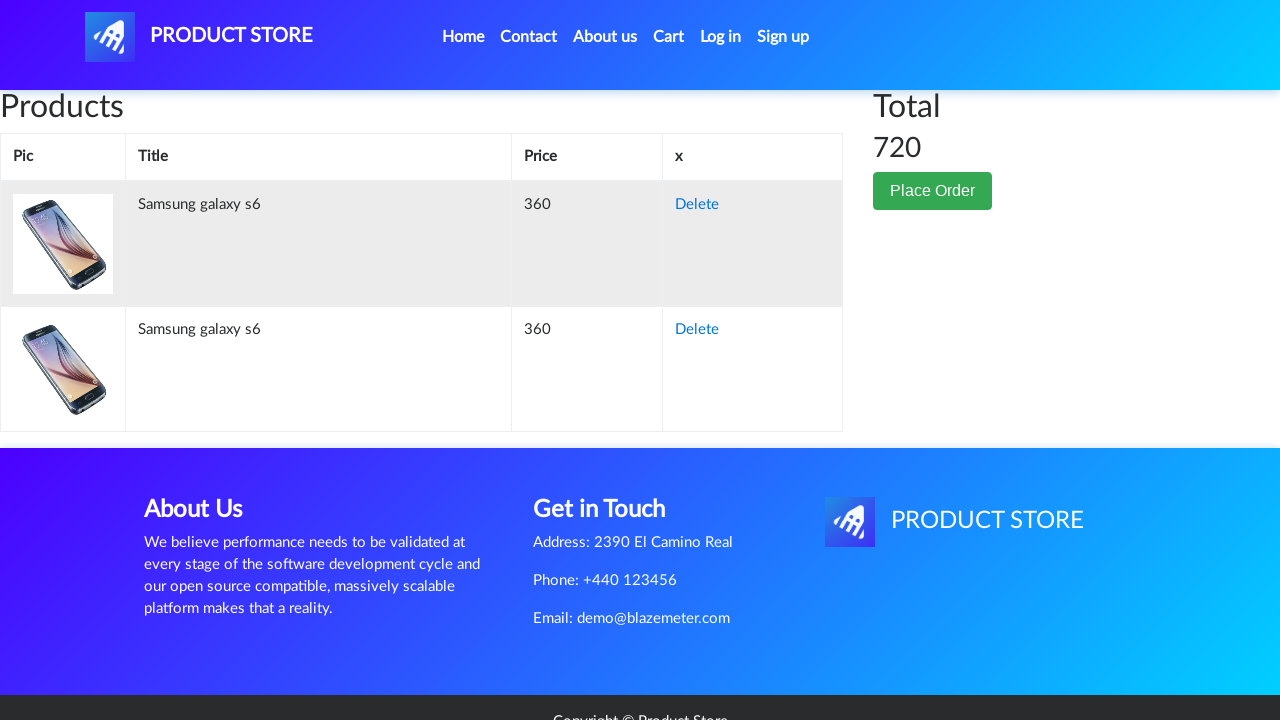

Second Samsung Galaxy S6 item is now visible in cart
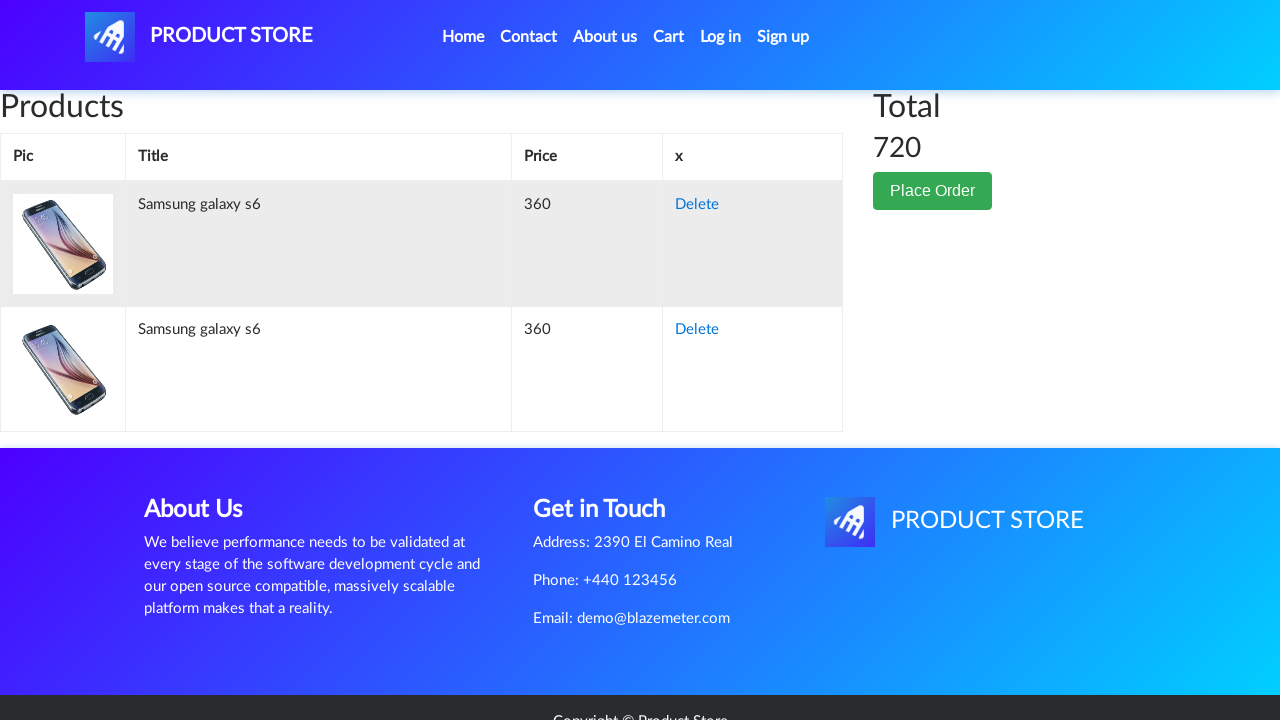

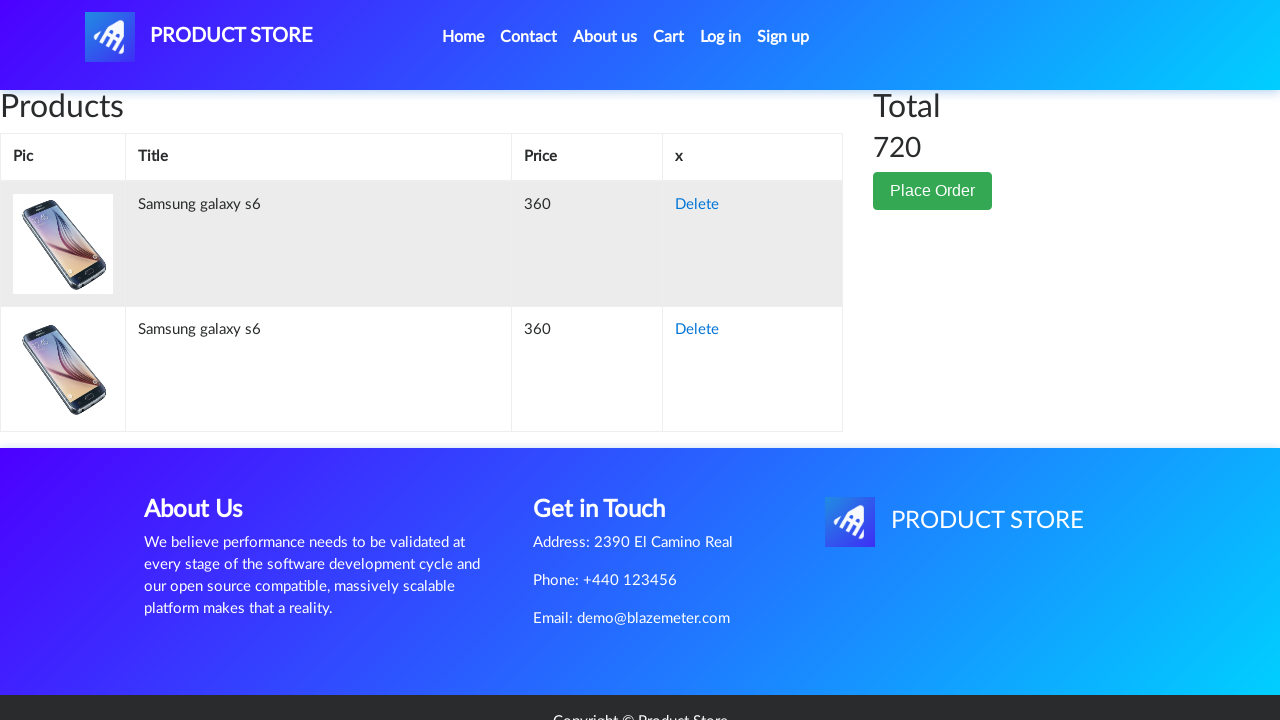